Tests registration form functionality by filling out name, email, password, and password confirmation fields, then submitting the form

Starting URL: https://tiendadegorra.netlify.app/registro.html

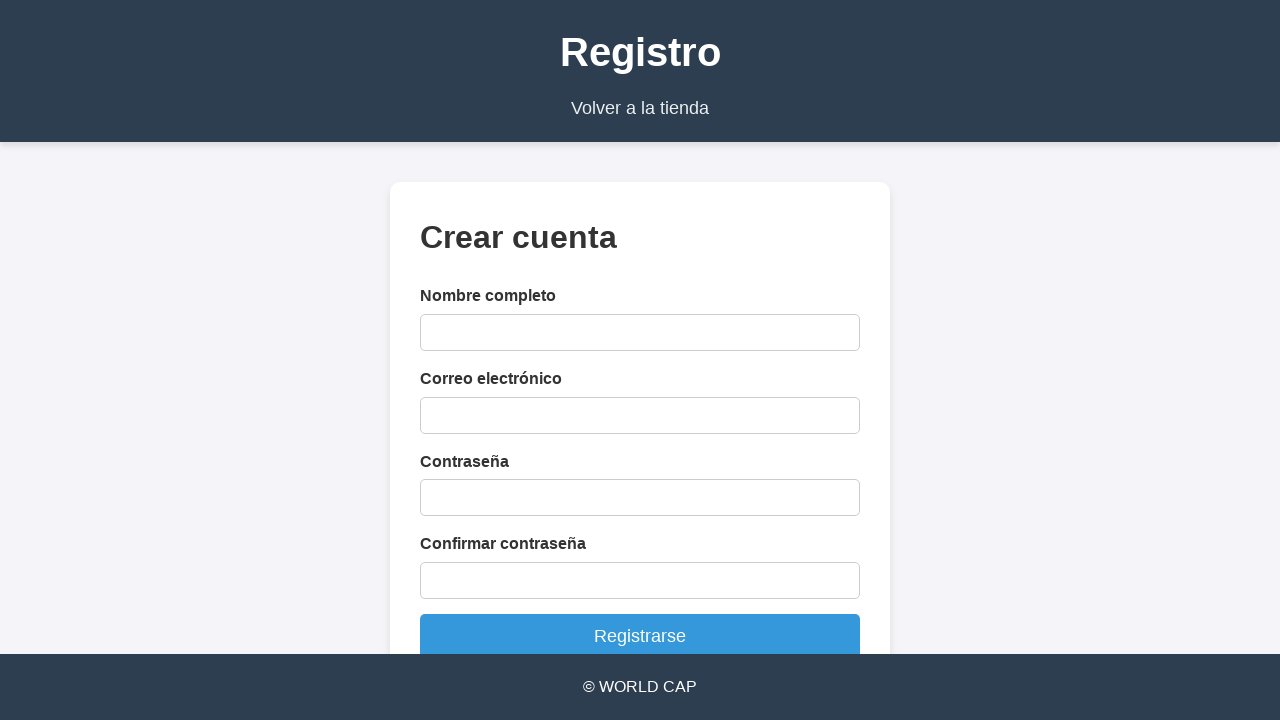

Filled name field with 'John Smith' on #name
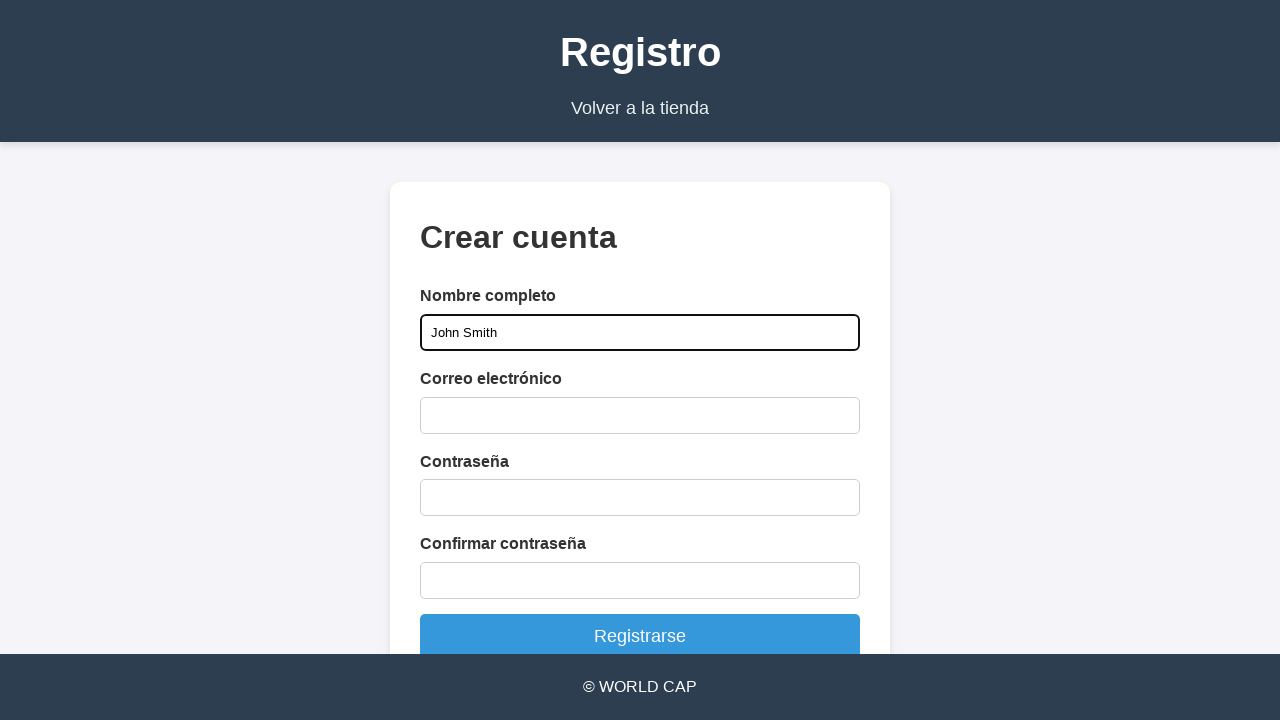

Filled email field with 'johnsmith@example.com' on #email
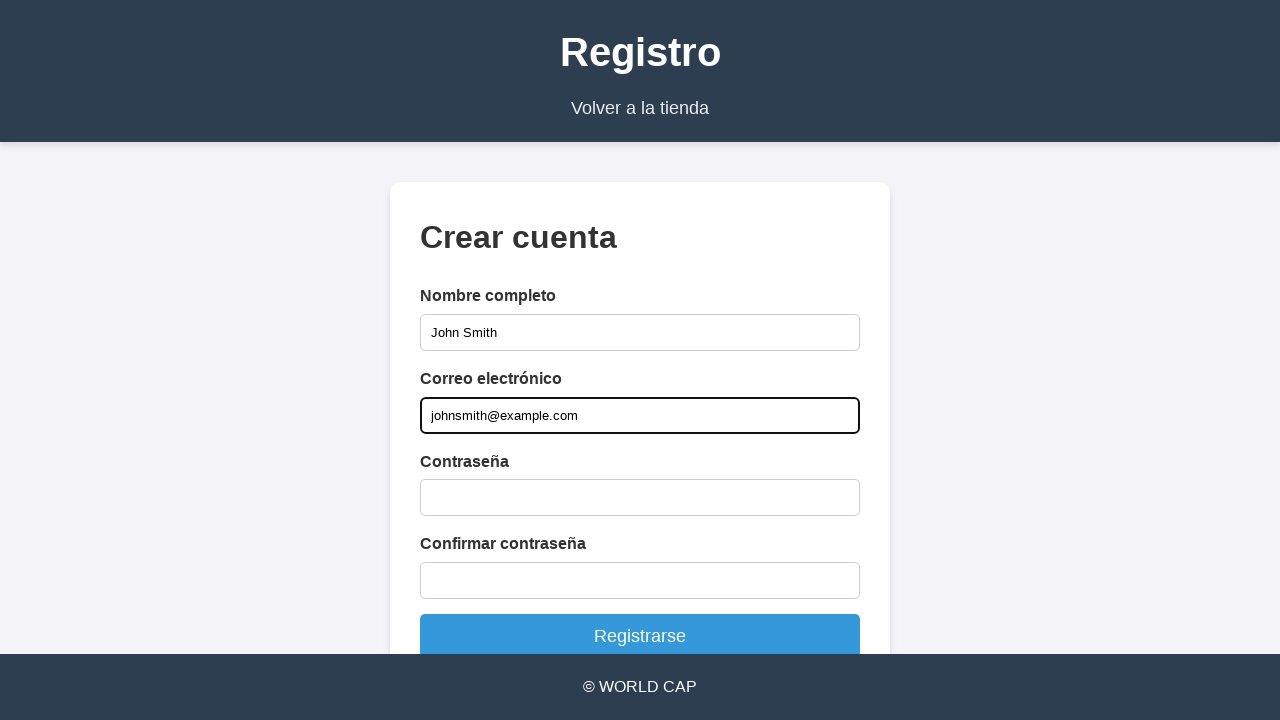

Filled password field with 'SecurePass123!' on #password
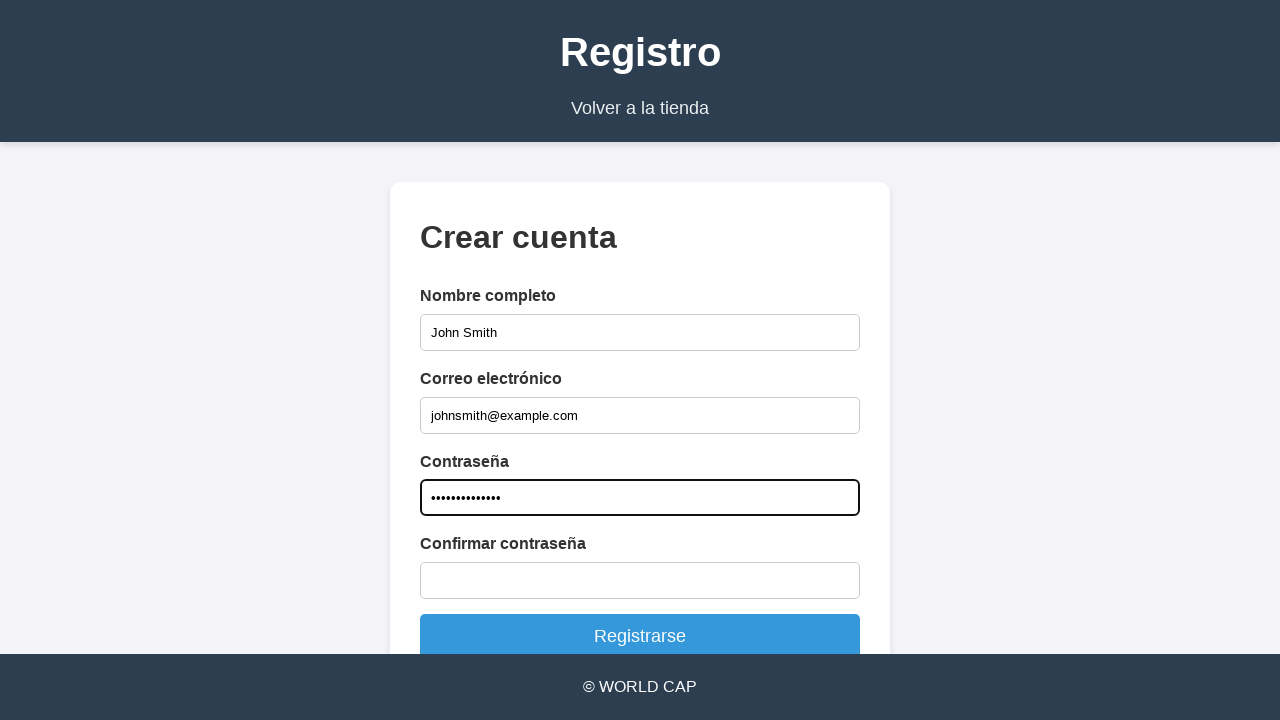

Filled password confirmation field with 'SecurePass123!' on #confirmPassword
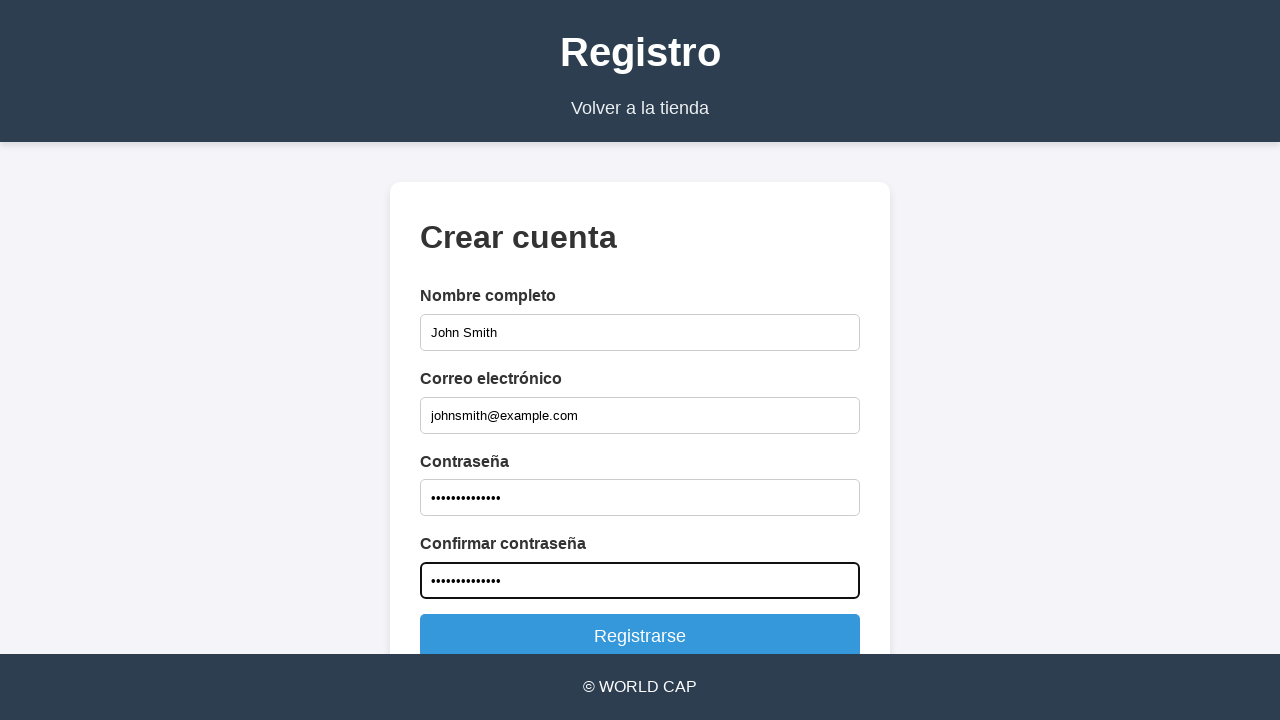

Clicked 'Registrarse' (Register) button at (640, 636) on button:has-text("Registrarse")
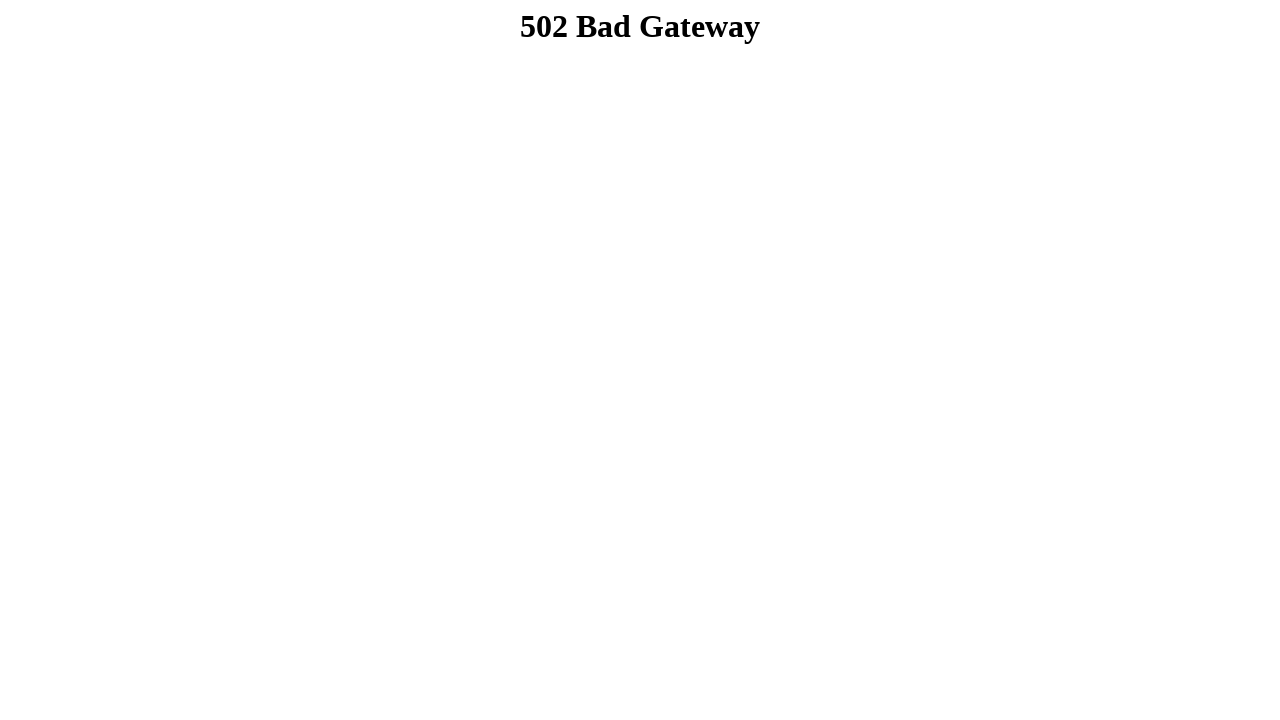

Waited 5 seconds for registration processing
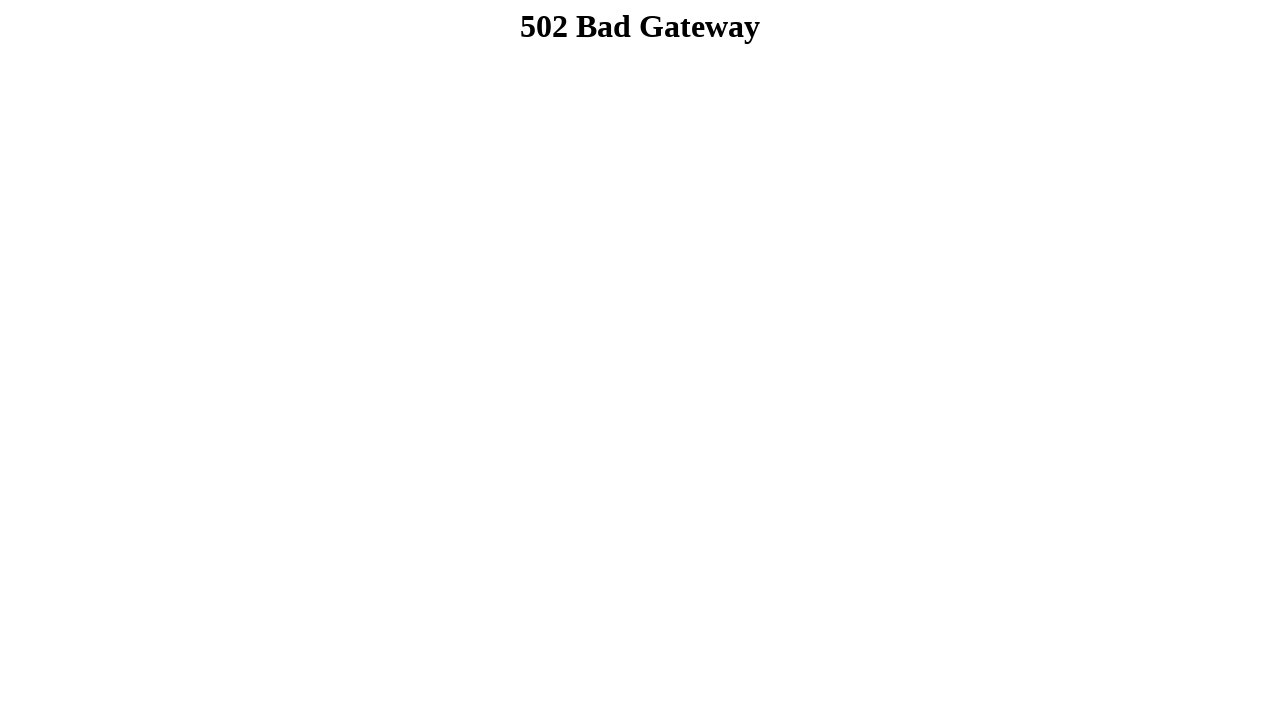

Welcome message did not appear - registration may have failed or shown different message
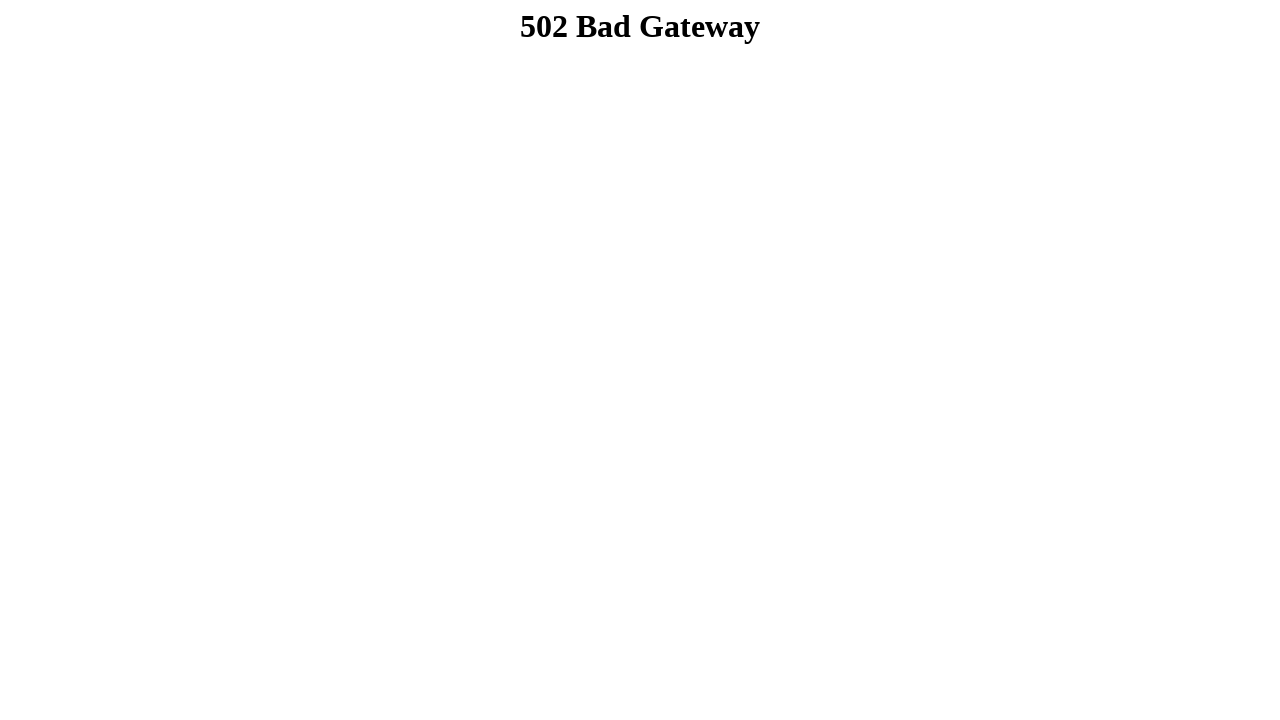

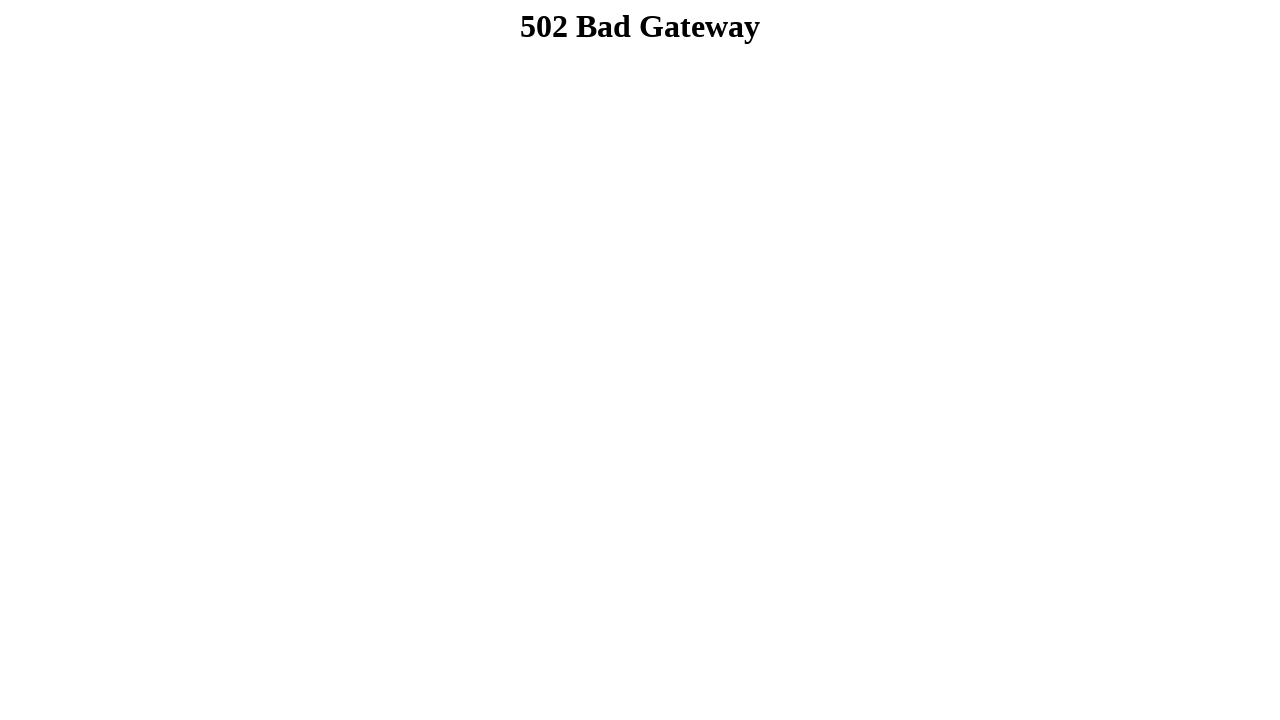